Tests the bottom menu by hovering over menu items and scrolling the page to reveal additional content

Starting URL: https://nike.com/

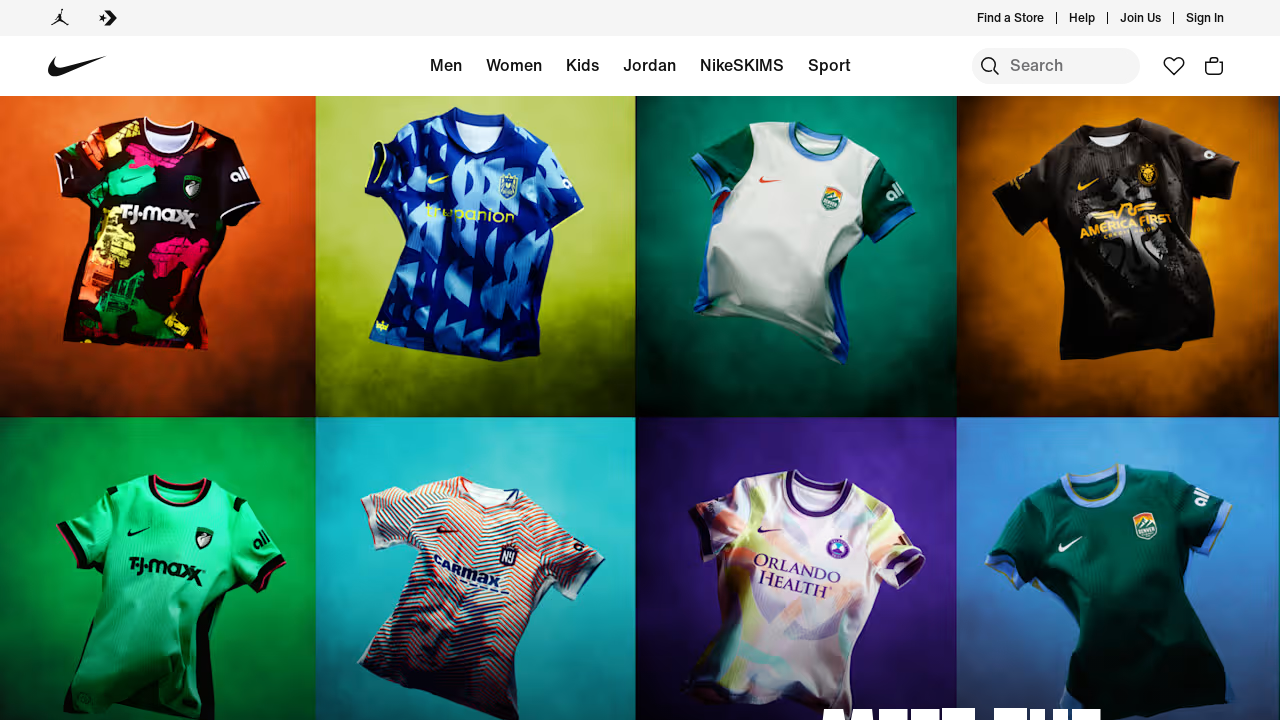

Waited 2 seconds for page content to load
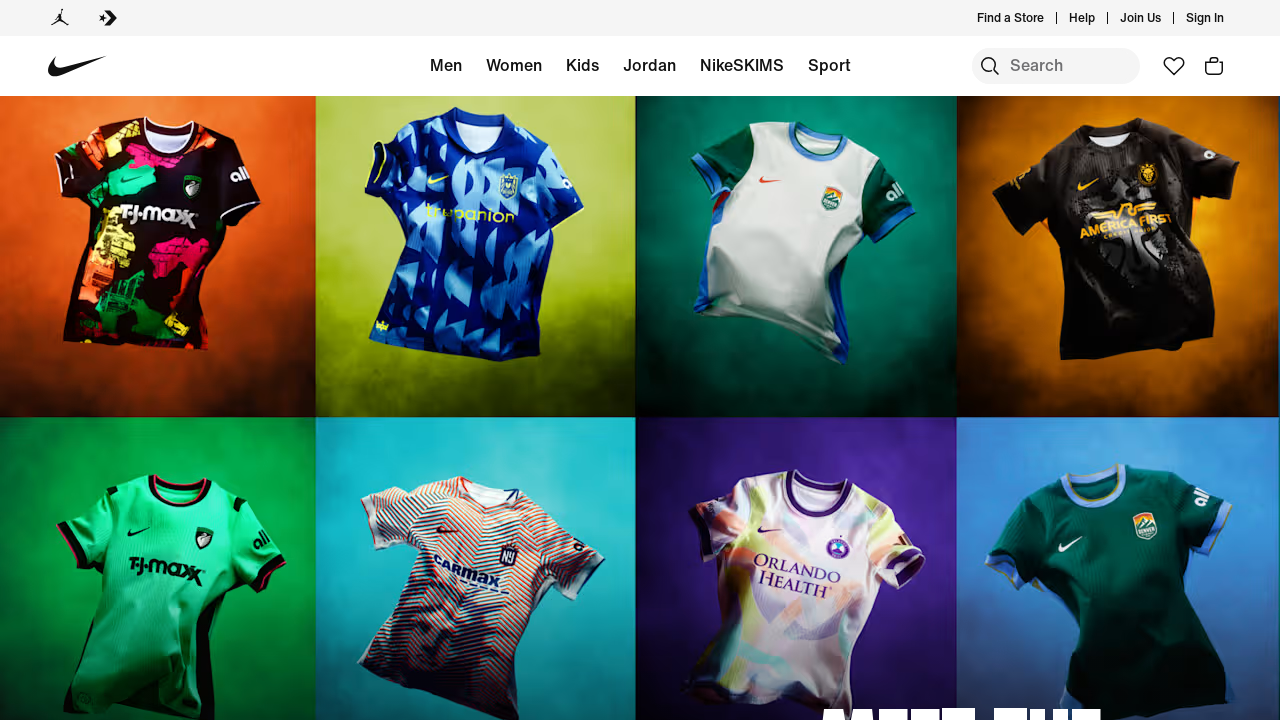

Scrolled down 500px to reveal bottom menu content
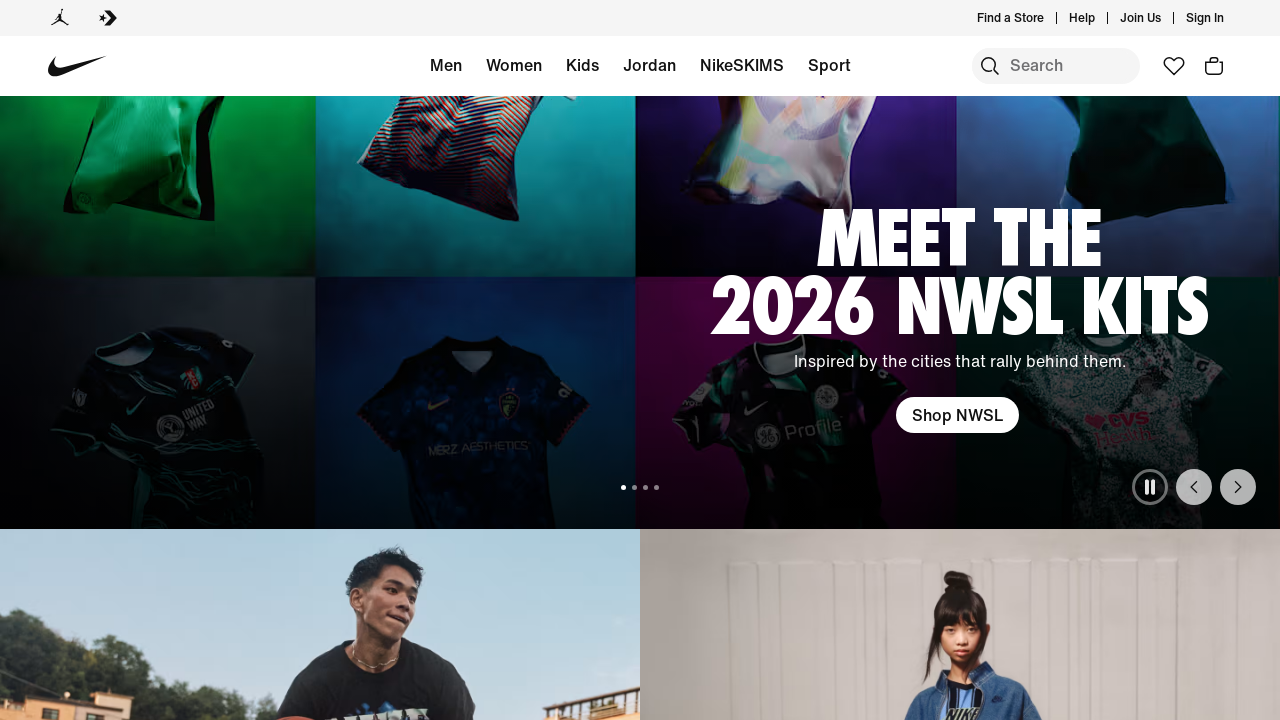

Waited 1 second after scrolling
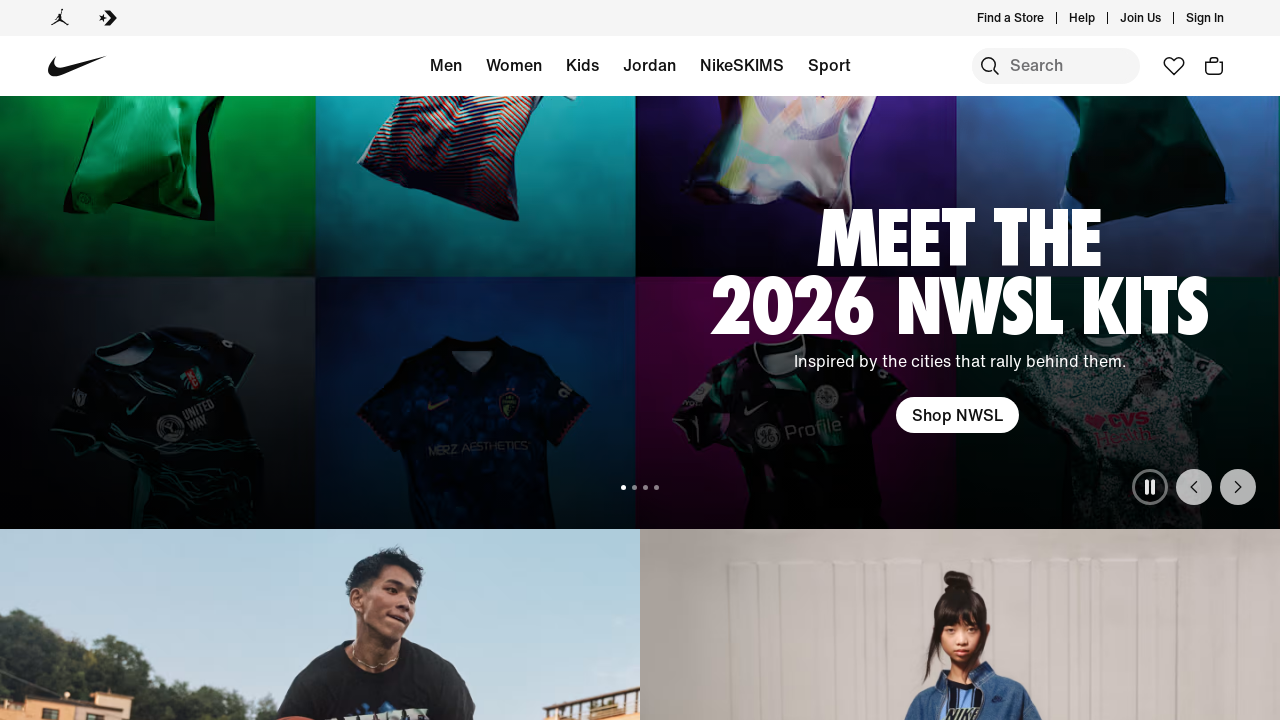

Hovered over 'Find a Store' menu item at (1010, 18) on a:has-text('Find a Store'), a[href*='store']
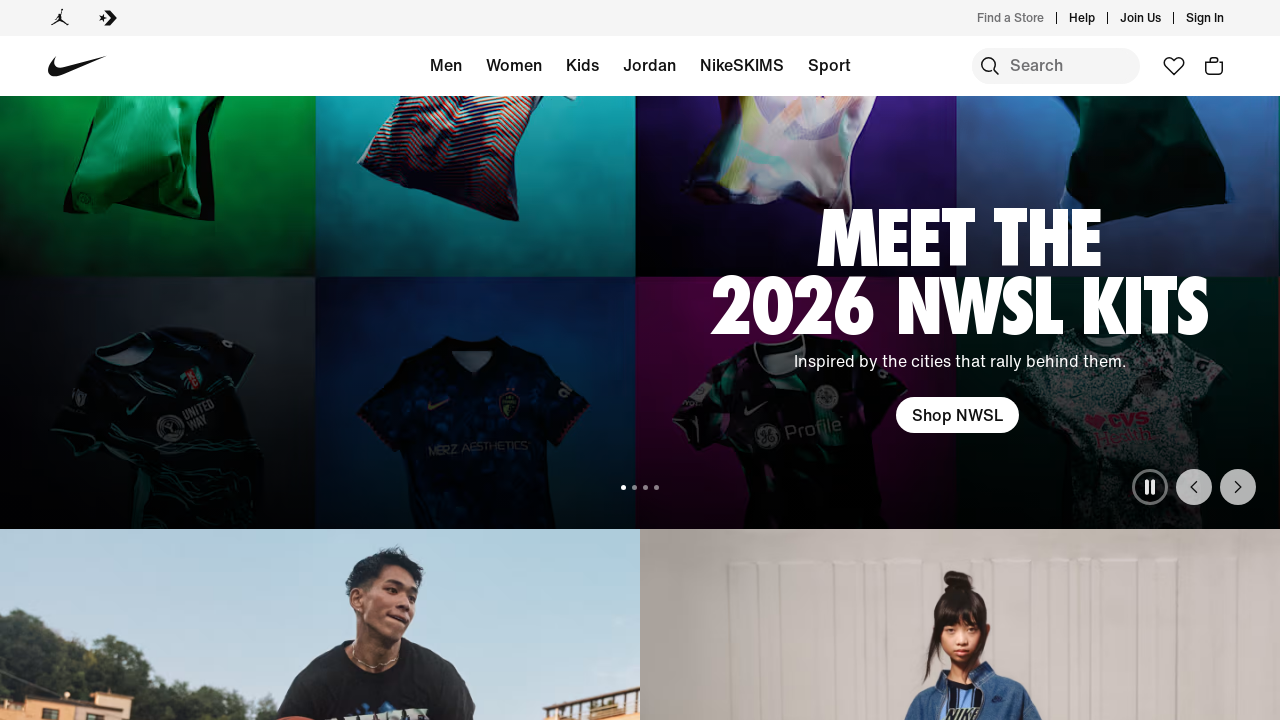

Waited 2.5 seconds for hover effects to display
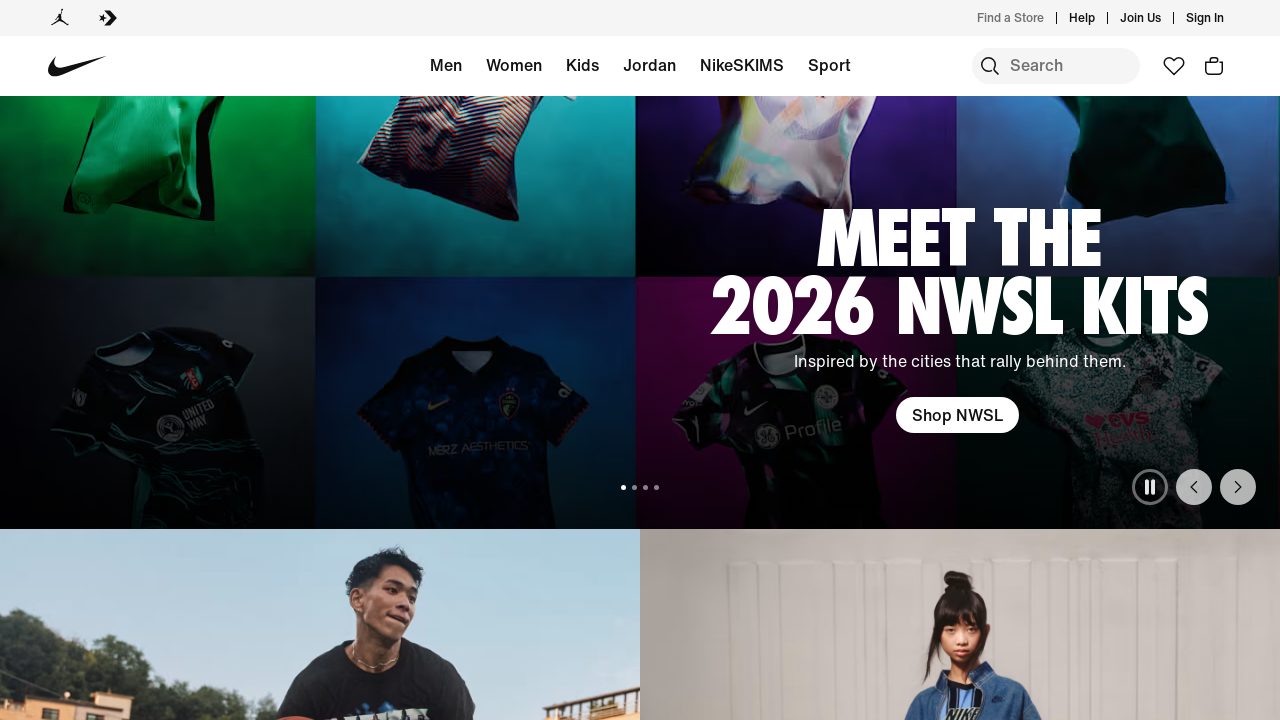

Scrolled down additional 250px to show bottom content
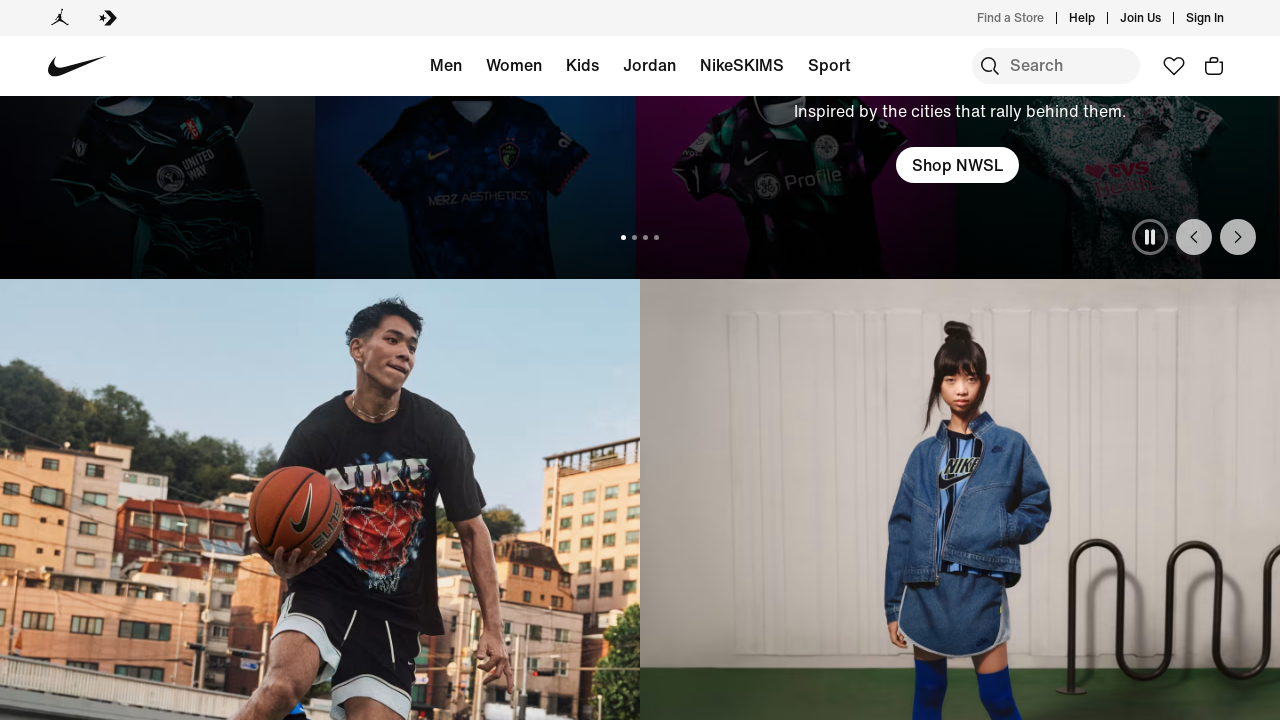

Waited 2.5 seconds for additional content to render
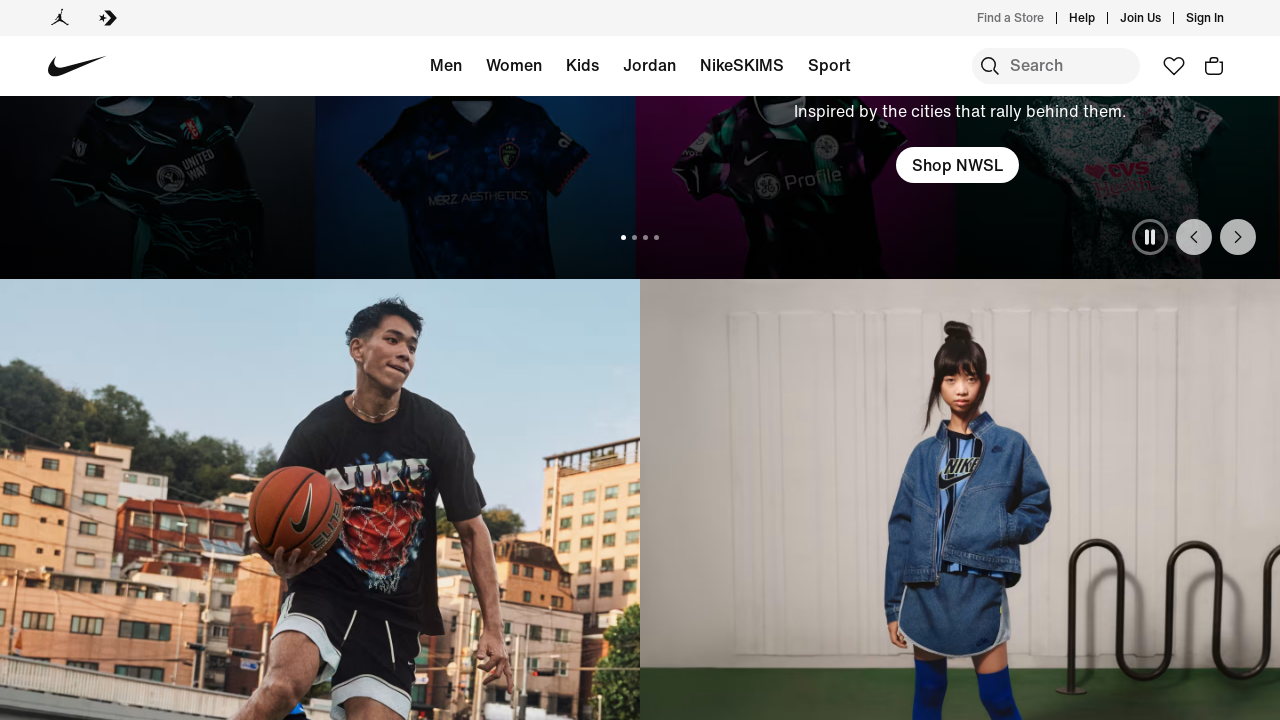

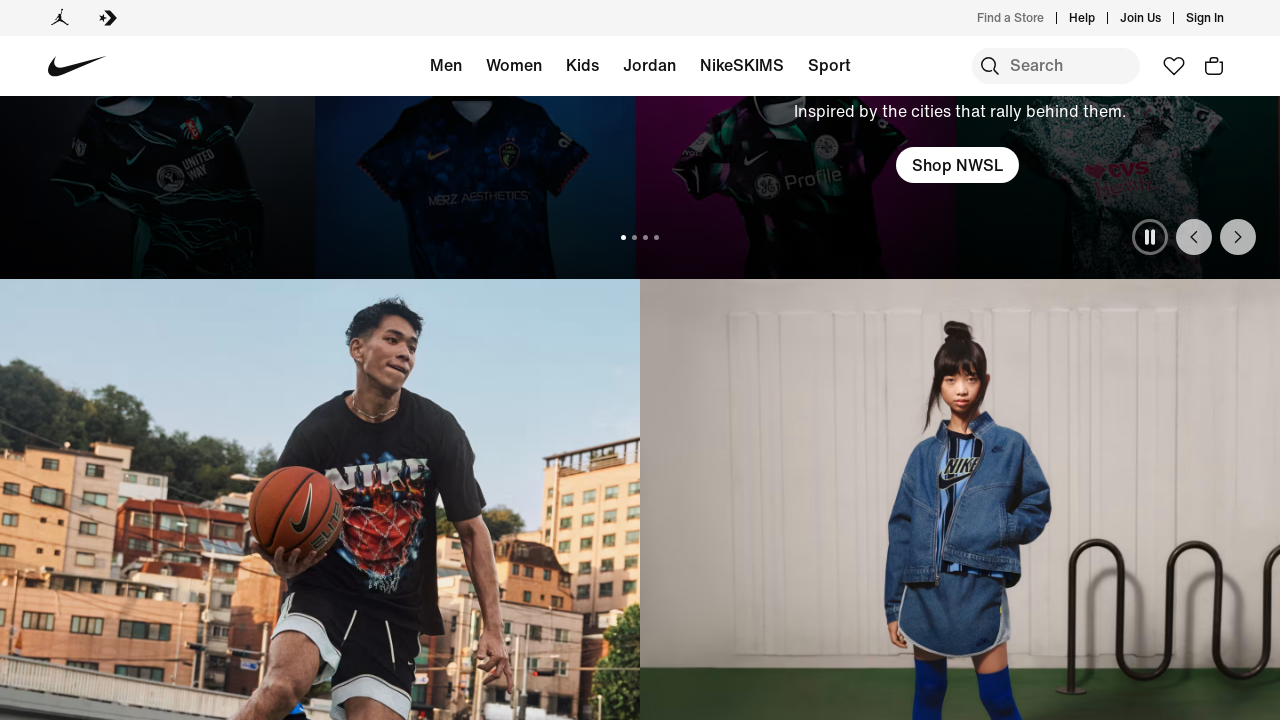